Navigates to FreeCRM homepage and waits for the "Forgot Password?" link to become visible using a fluent wait pattern

Starting URL: https://classic.freecrm.com/index.html

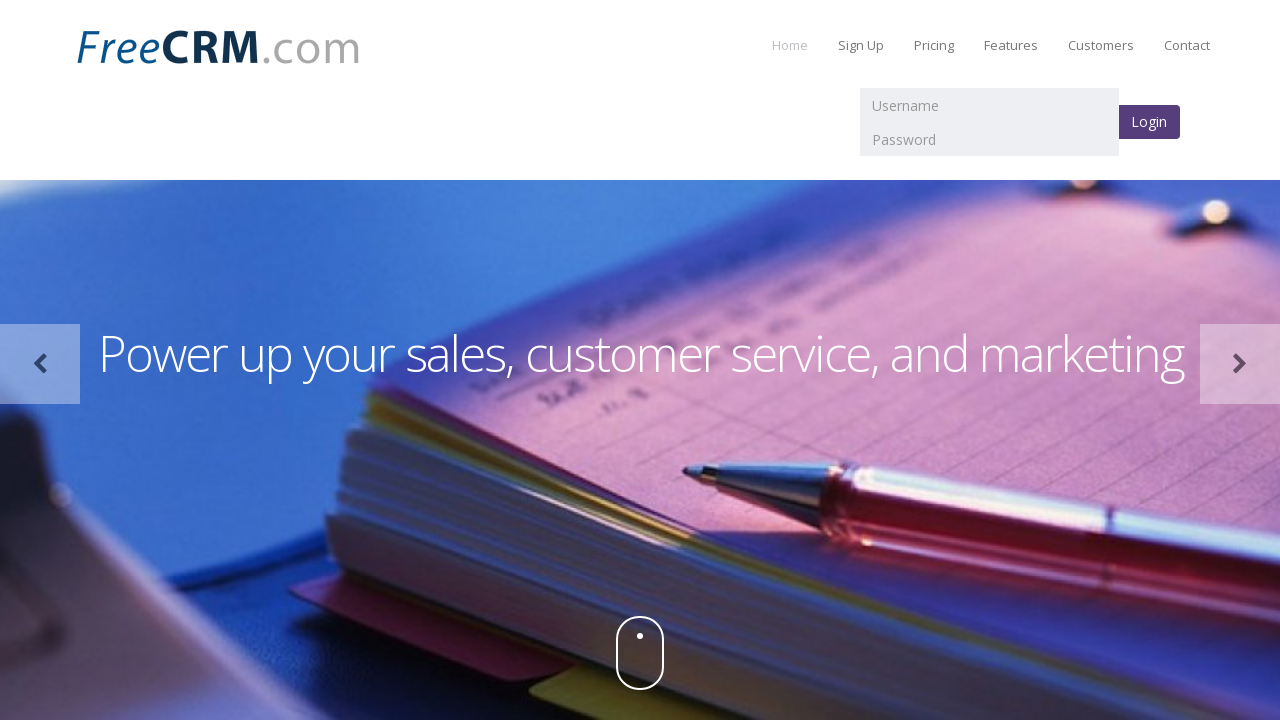

Navigated to FreeCRM homepage
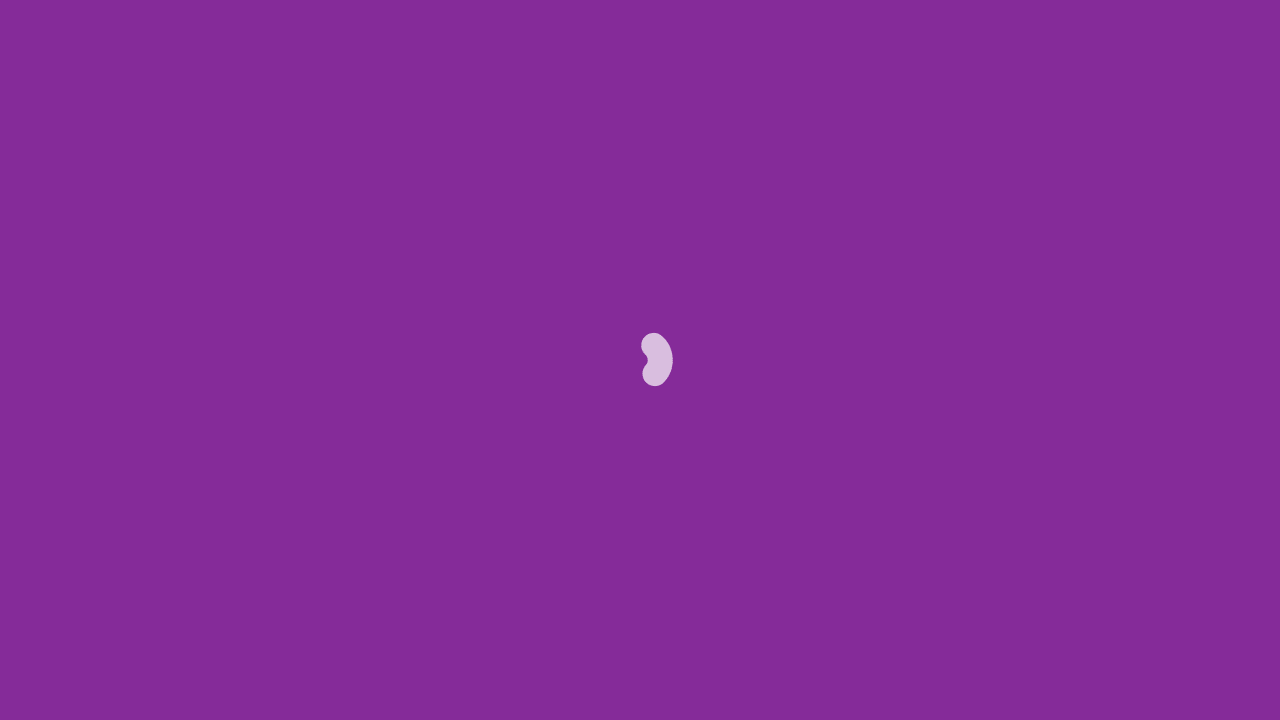

Waited for 'Forgot Password?' link to become visible using fluent wait pattern
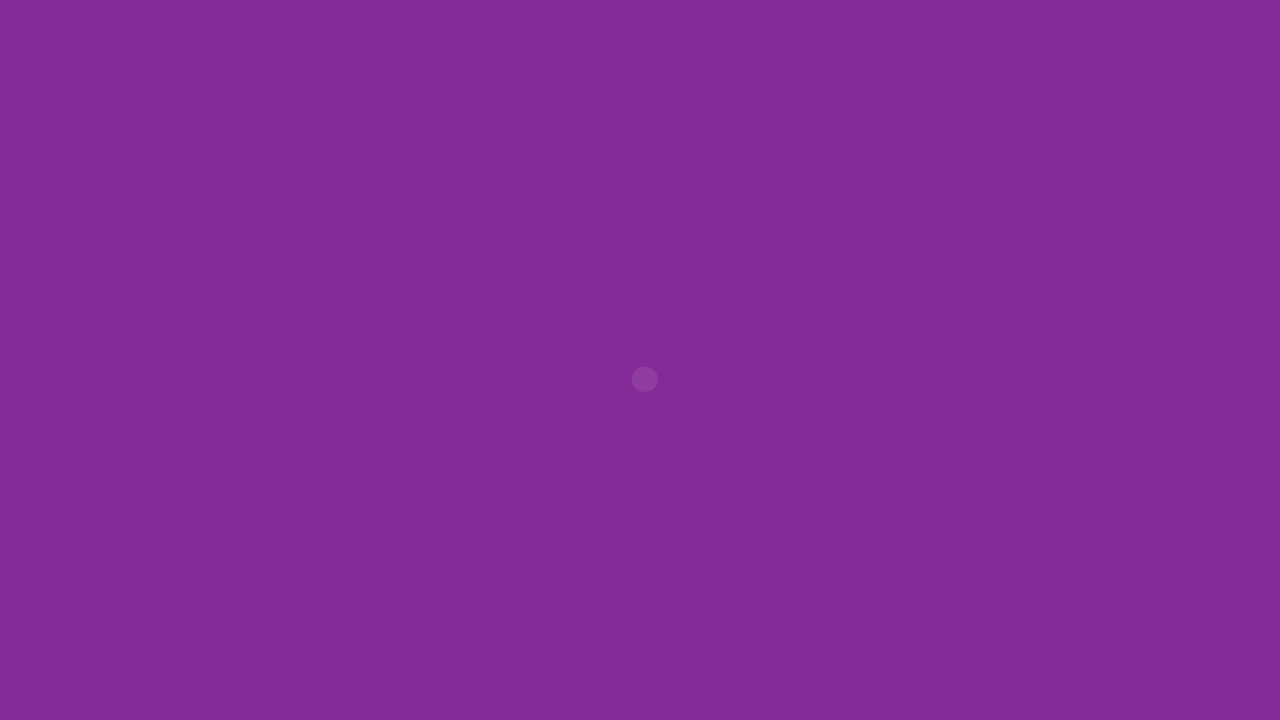

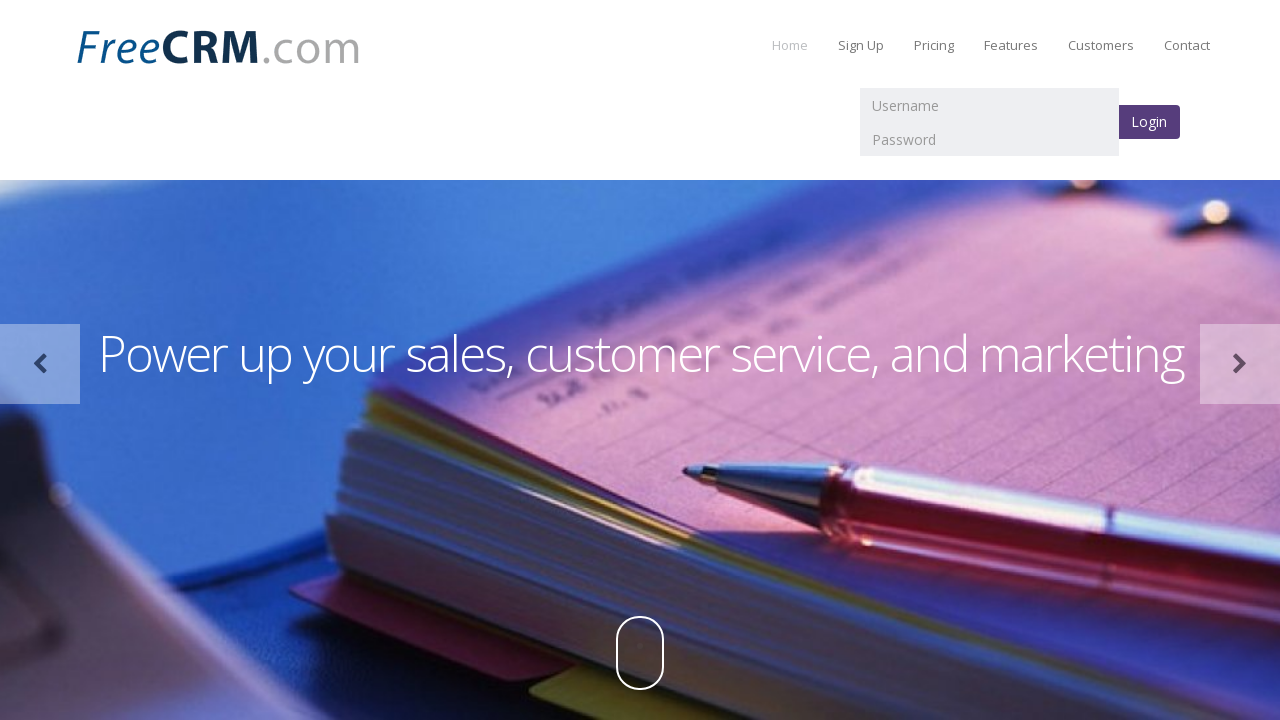